Tests the search functionality on python.org by entering "pycon" in the search box and submitting the search form

Starting URL: https://www.python.org

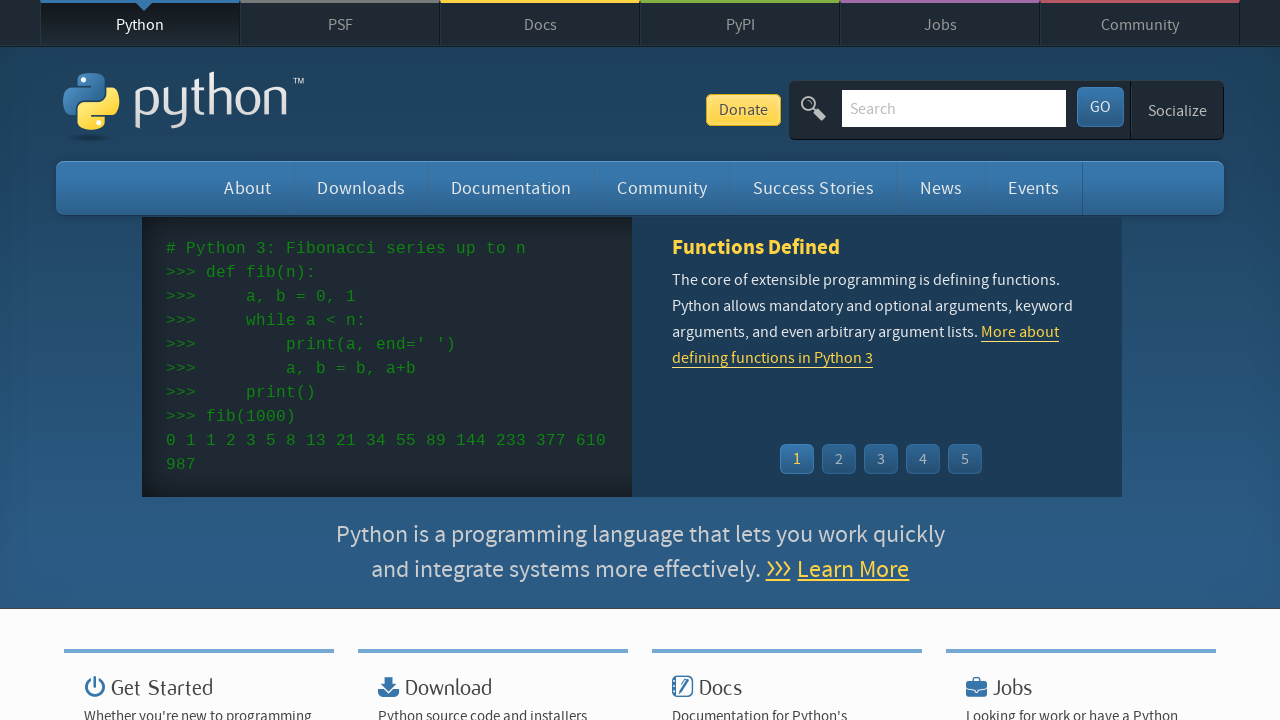

Filled search box with 'pycon' on input[name='q']
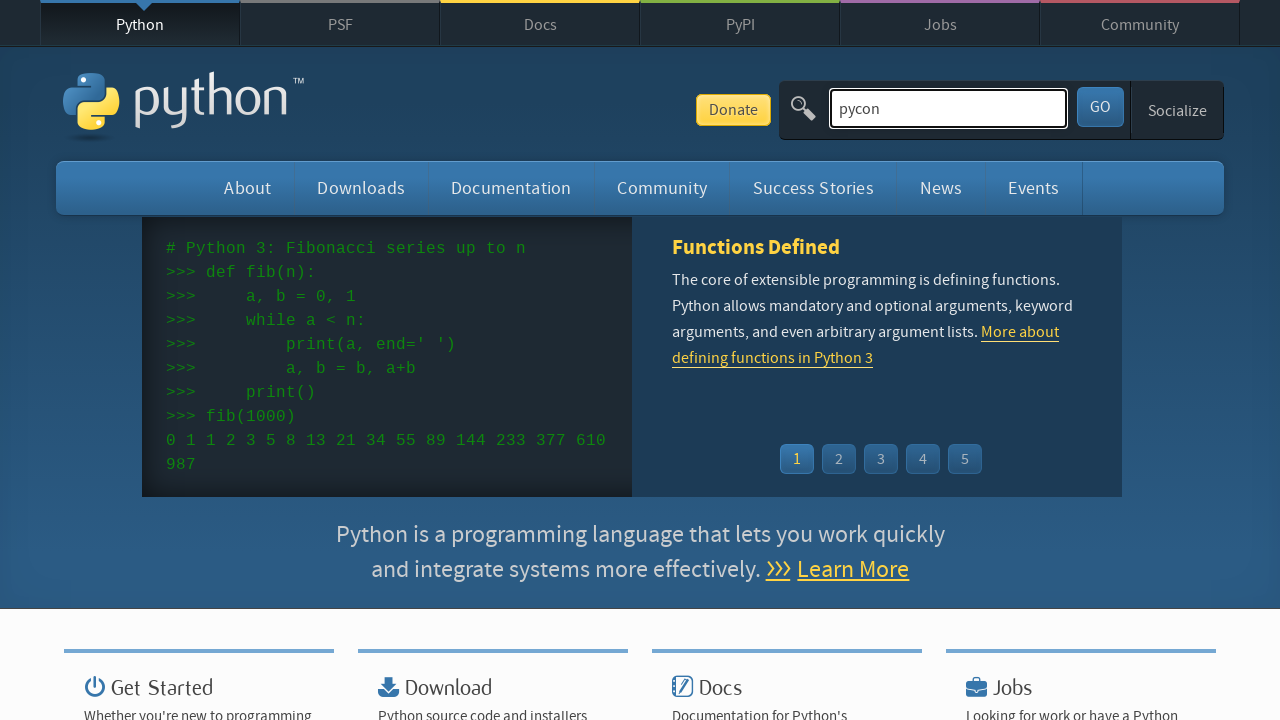

Pressed Enter to submit search form on input[name='q']
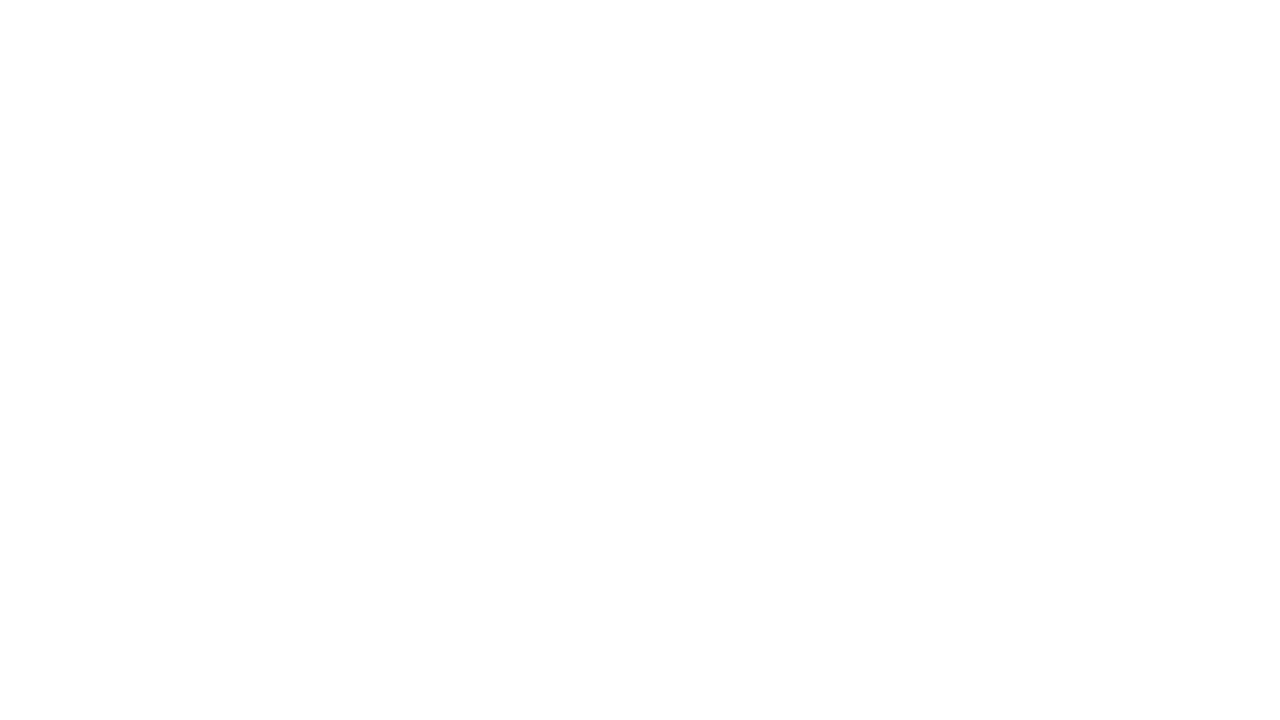

Search results page loaded and DOM content ready
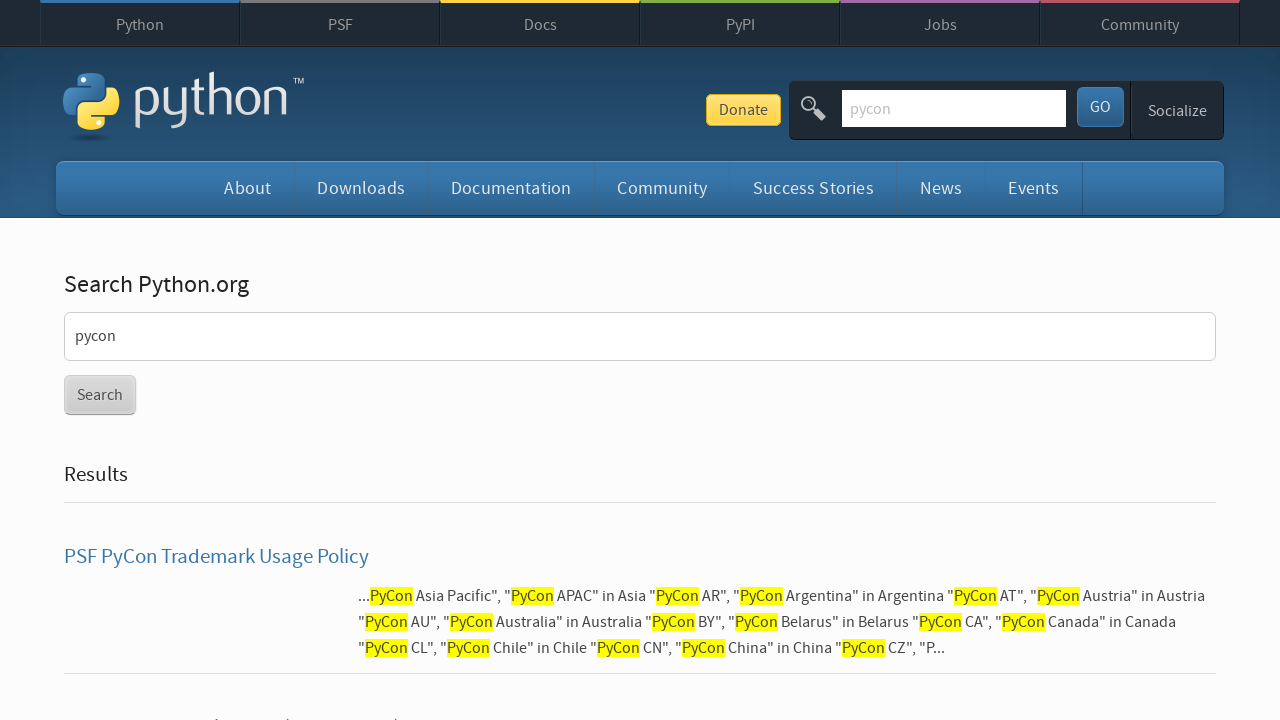

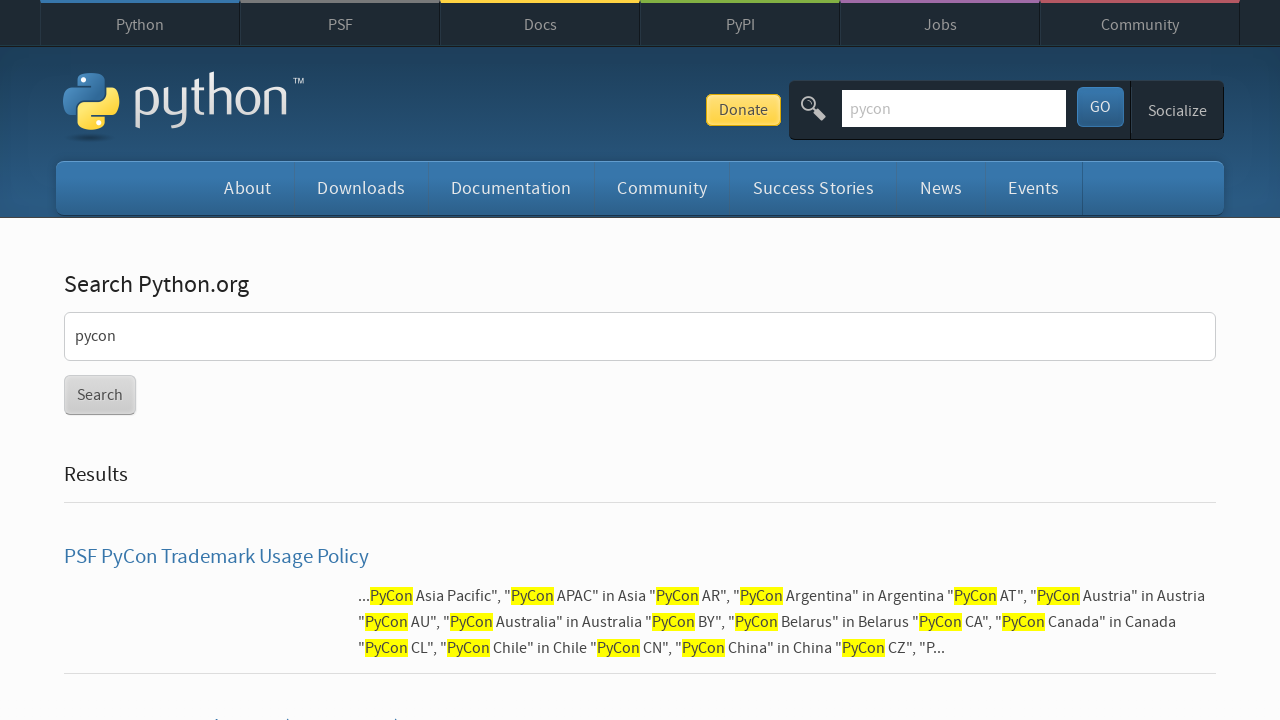